Navigates to CCTV's "Today's Law" (今日说法) TV program page and verifies that the video listing content loads, including checking that video titles and links are present.

Starting URL: https://tv.cctv.com/lm/jrsf/

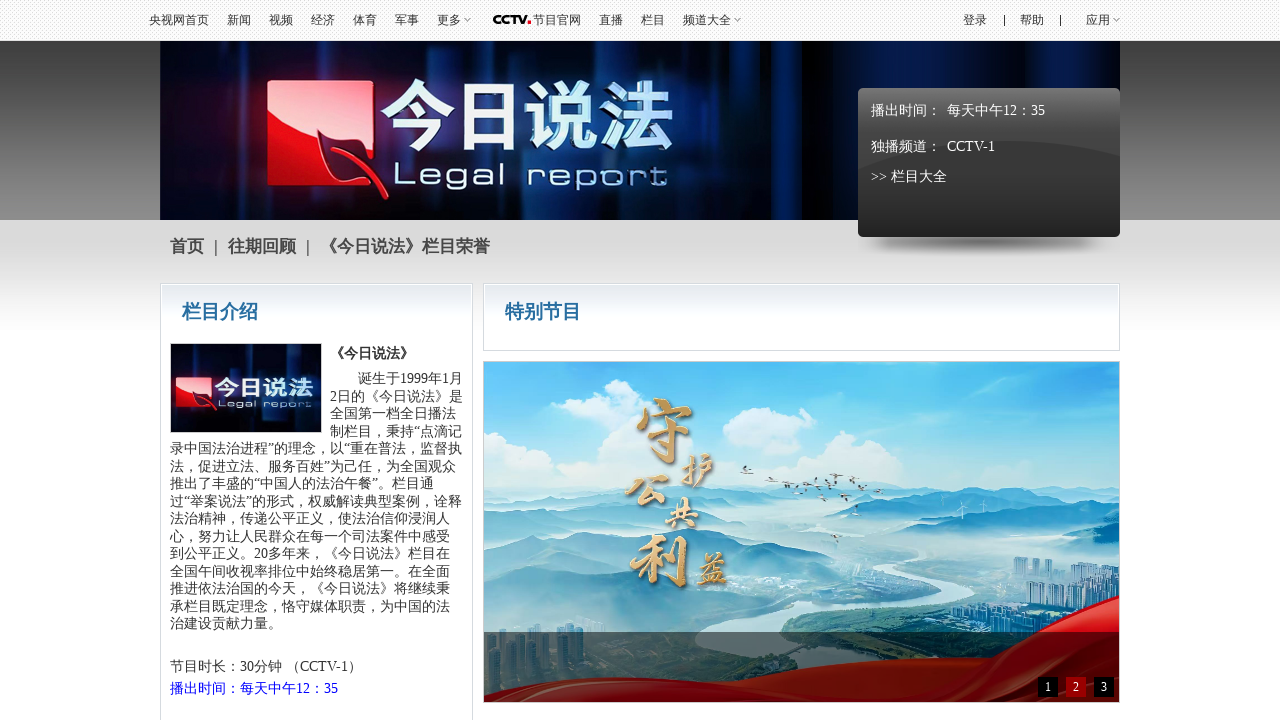

Main video listing container loaded
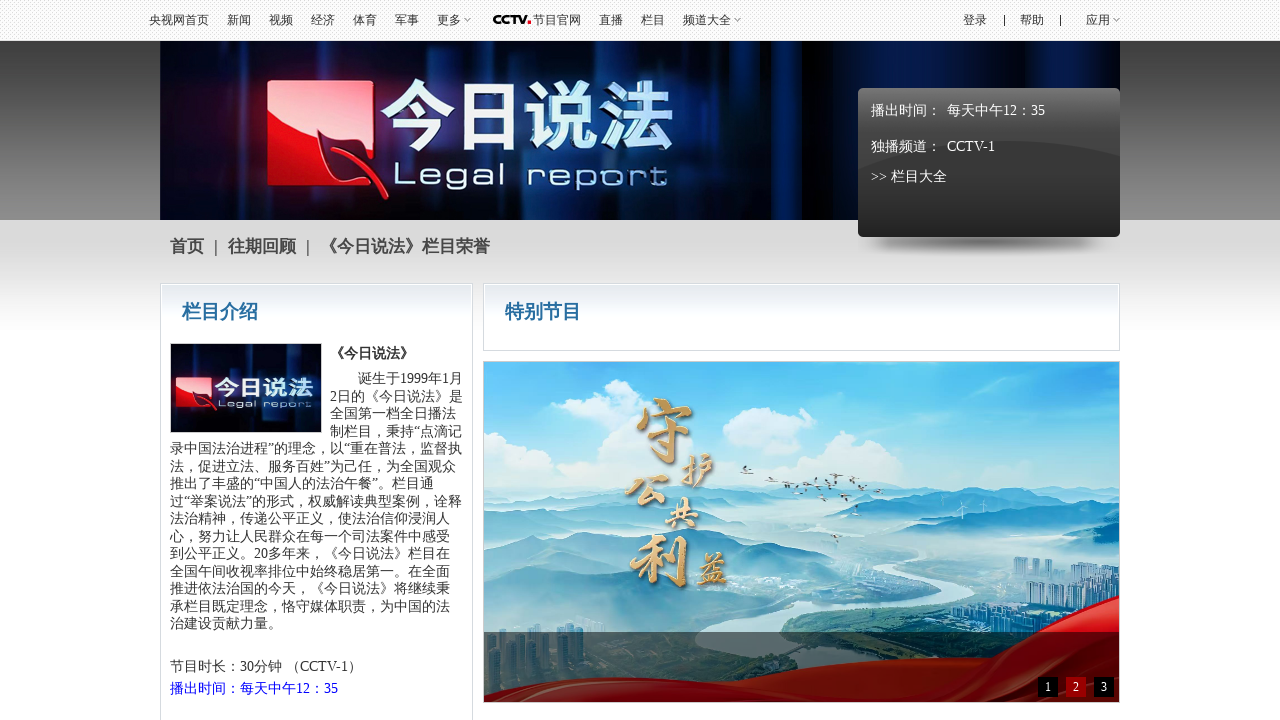

Video list items are now present in the container
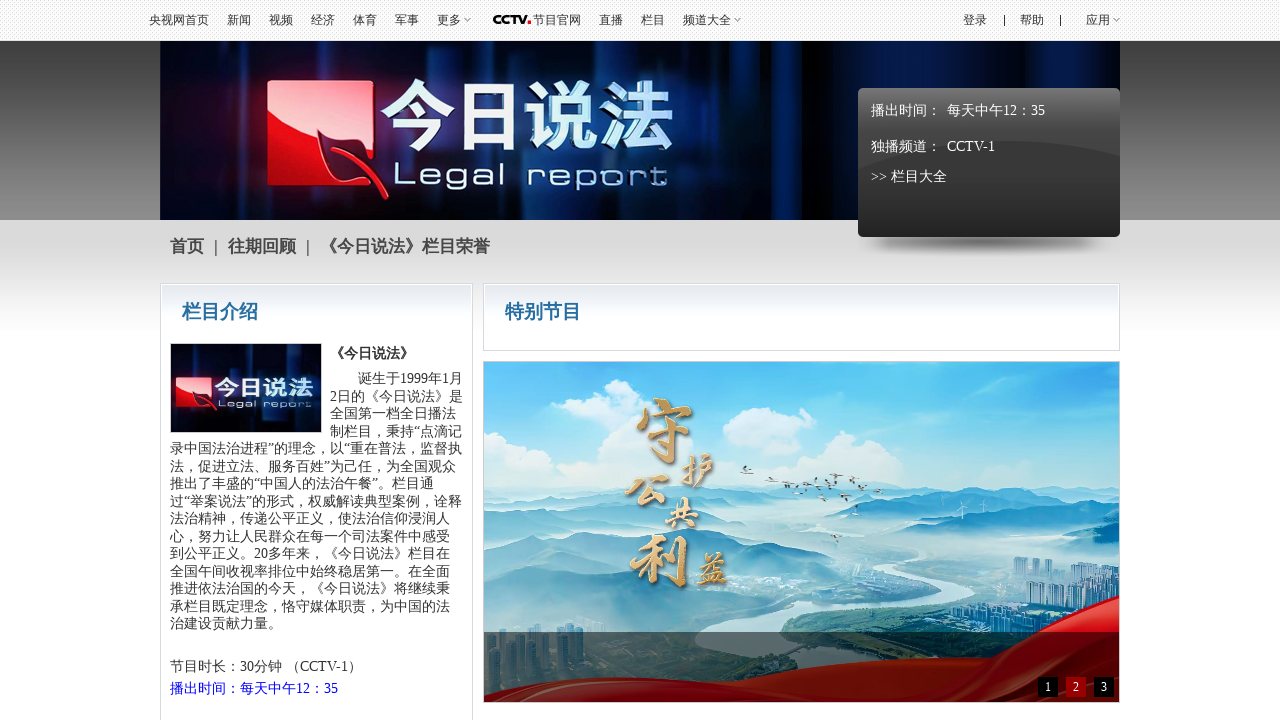

First video item with title link is present - content verification complete
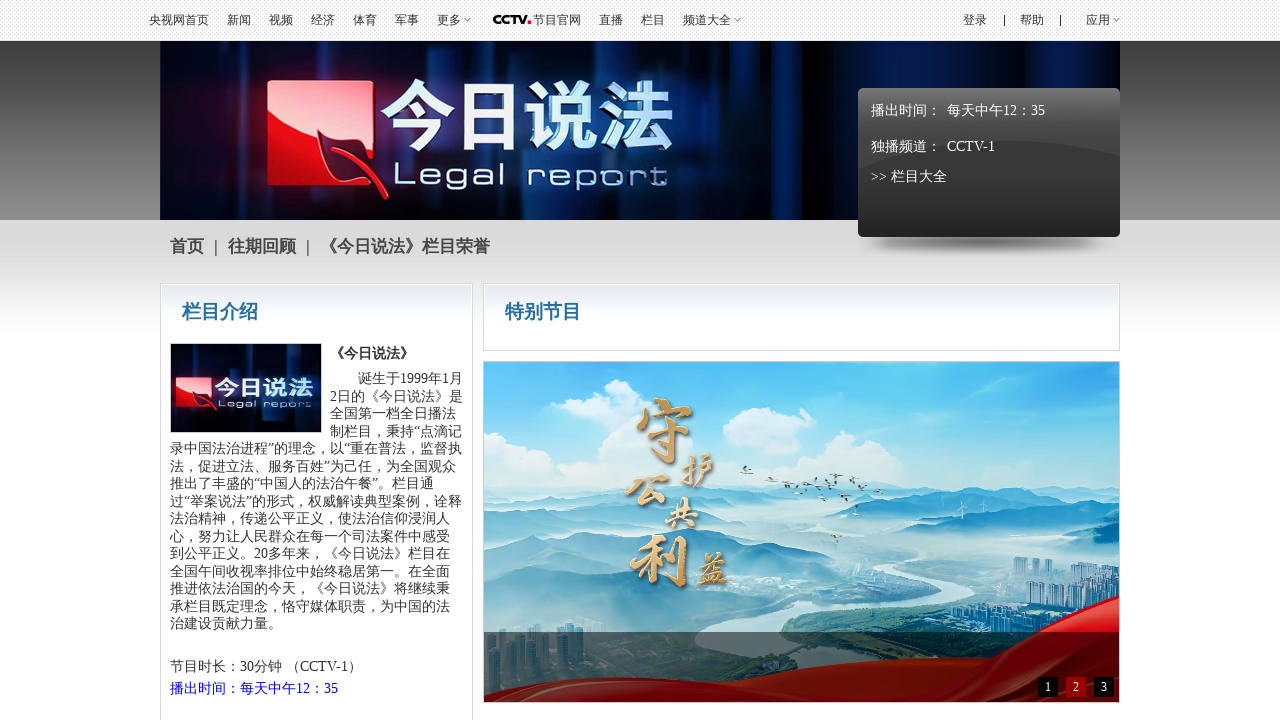

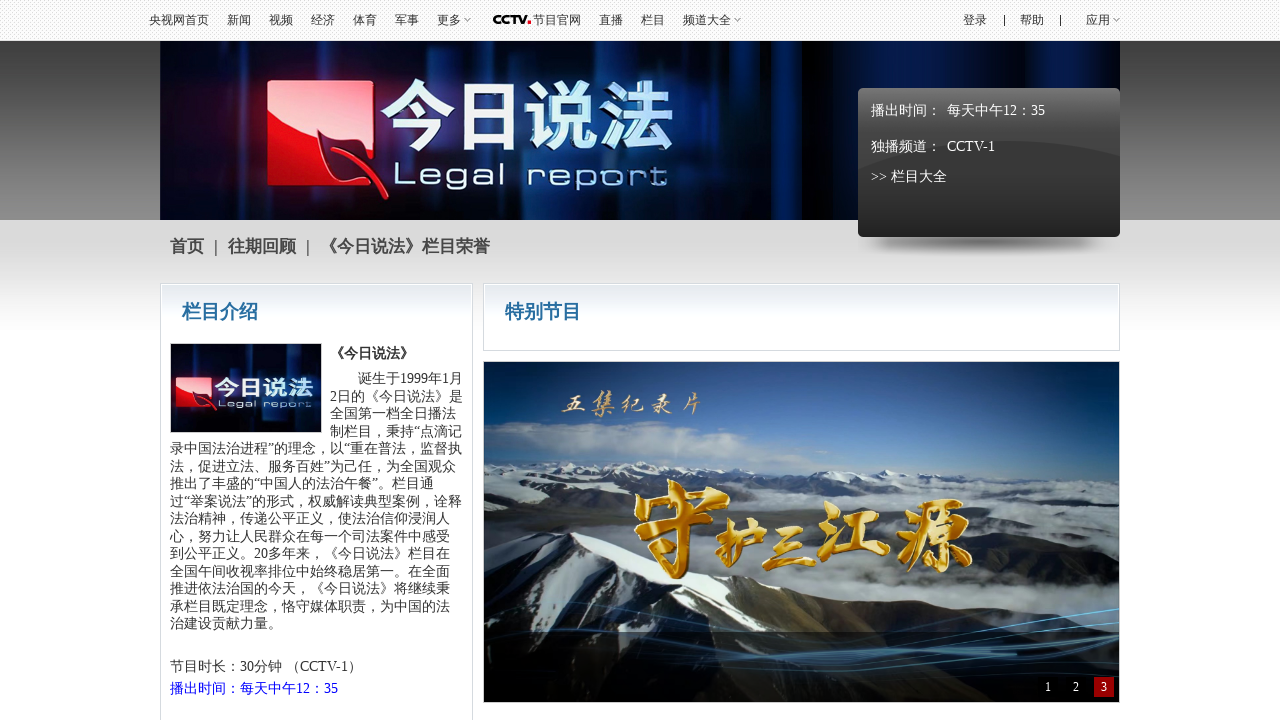